Tests a text box form by filling in name, email, current address, and permanent address fields, then submitting the form

Starting URL: https://demoqa.com/text-box

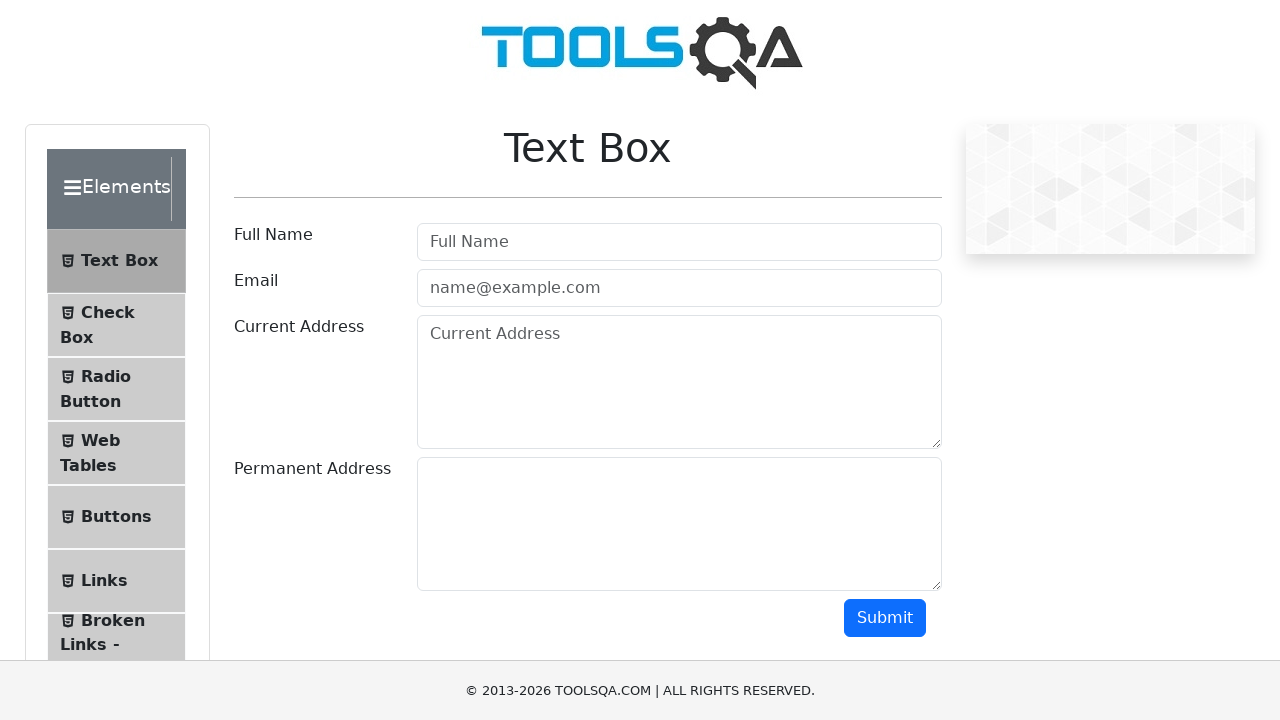

Filled name field with 'Santiago' on #userName
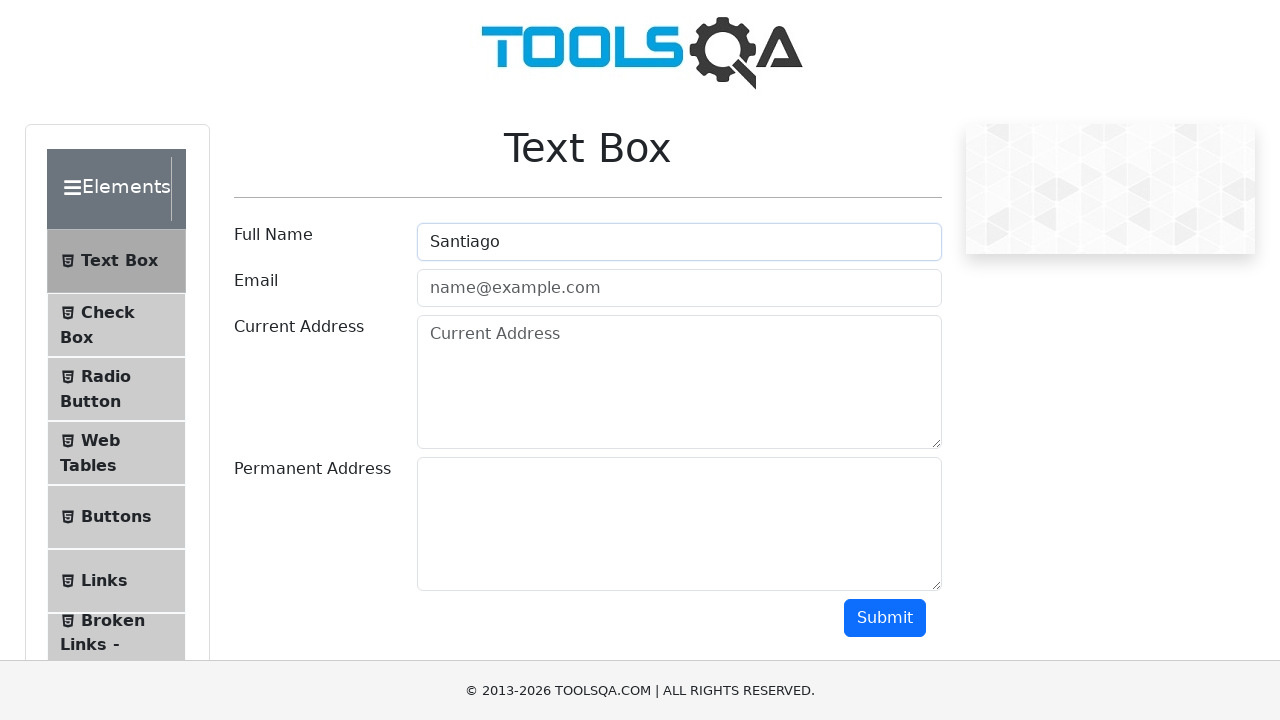

Filled email field with 'santiago@gmail.com' on #userEmail
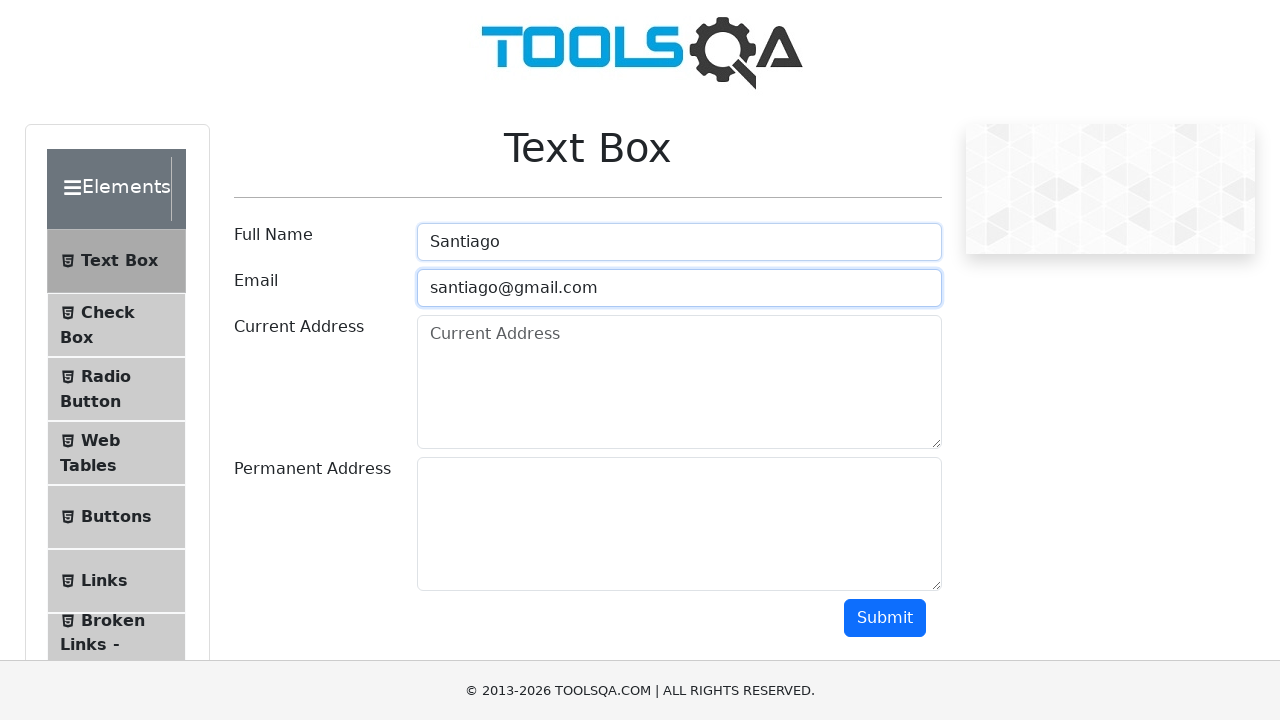

Filled current address field with 'Barrio la carolina mz f lote 36, piso 2.' on #currentAddress
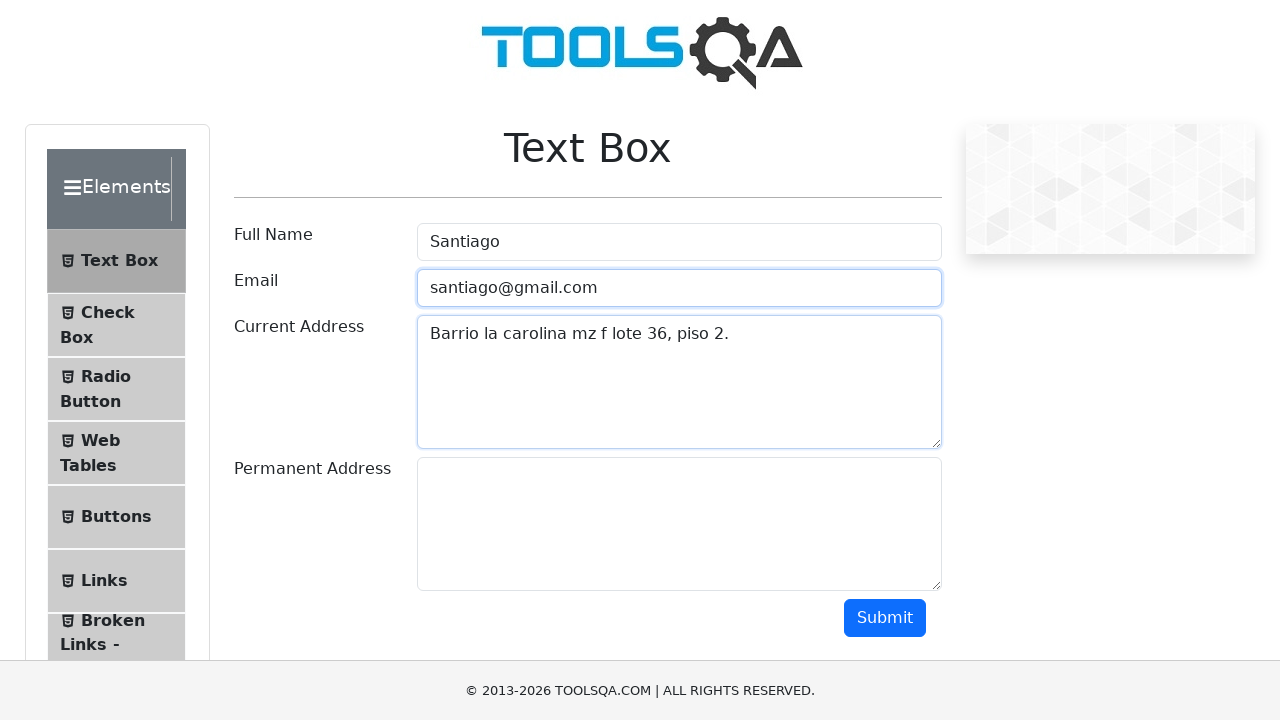

Filled permanent address field with 'Mamonal KM 5' on #permanentAddress
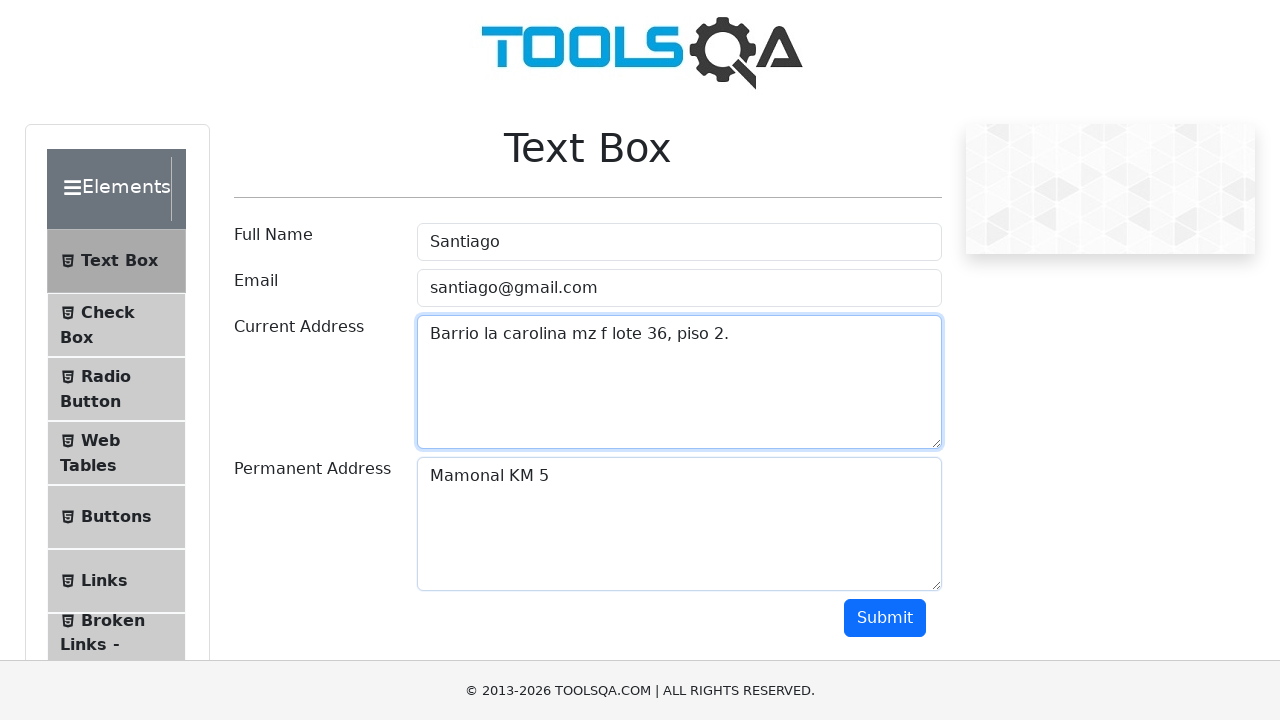

Clicked submit button to submit the text box form at (885, 618) on #submit
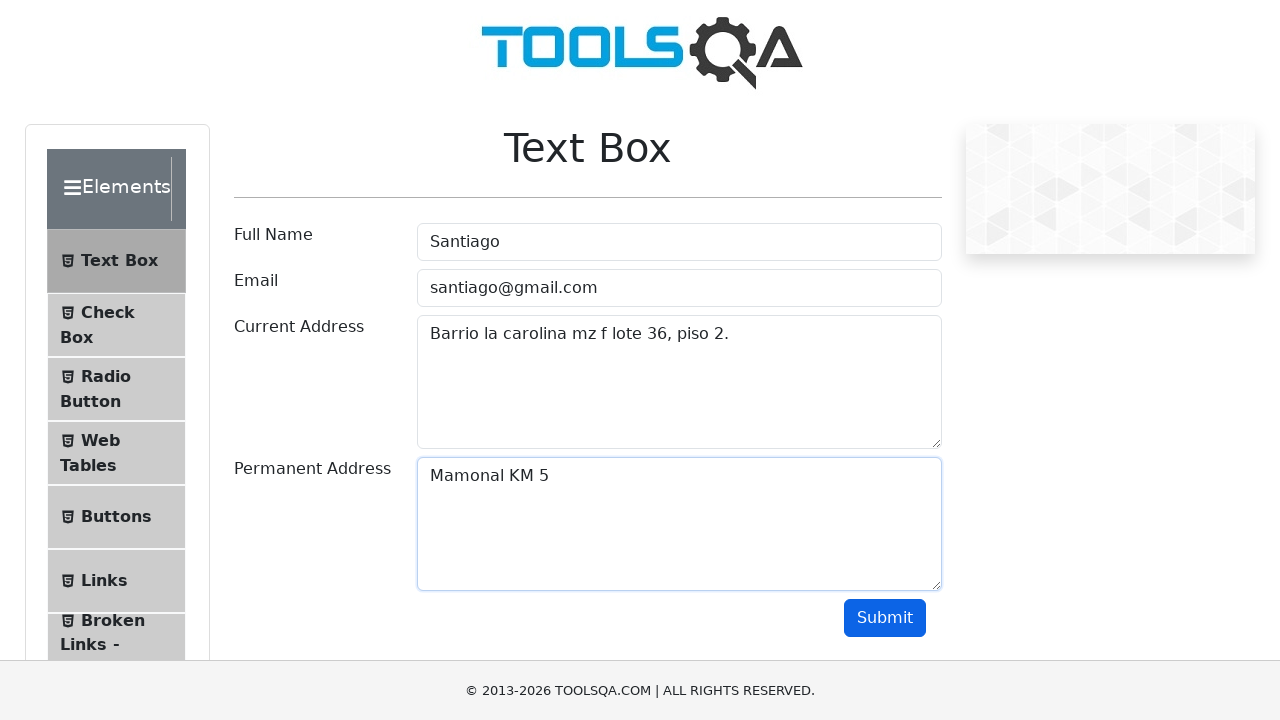

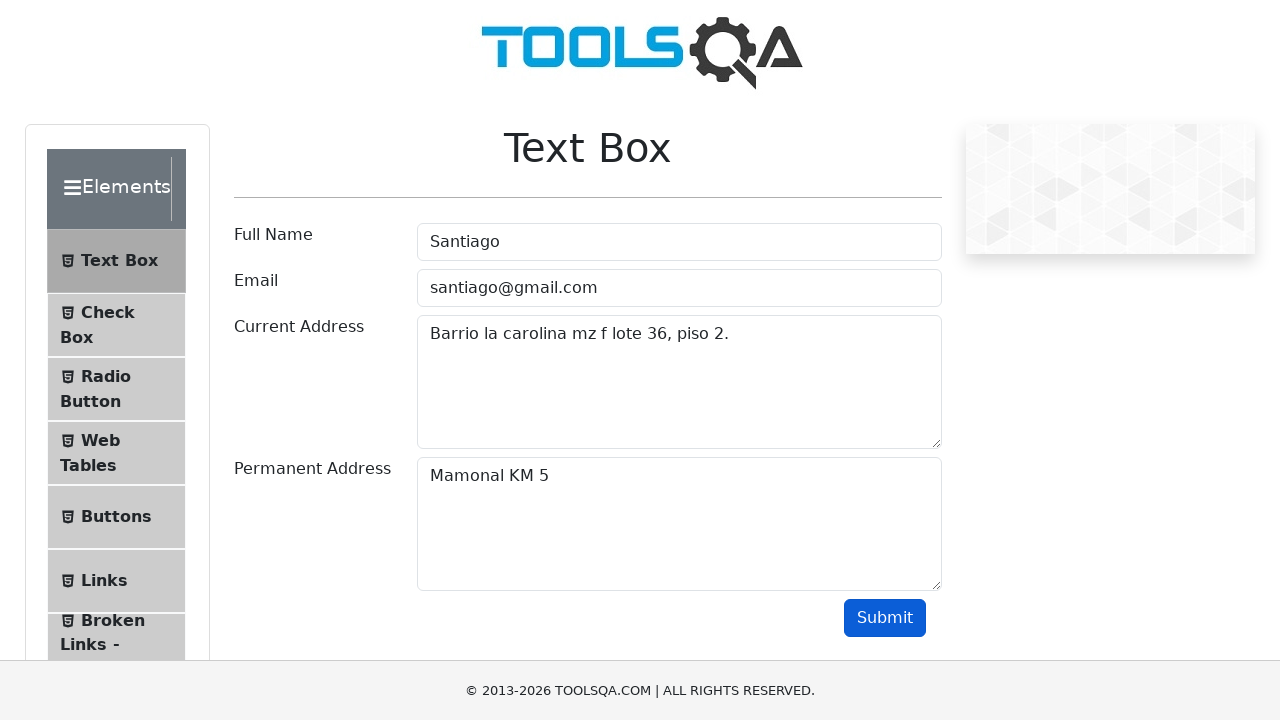